Tests selecting a country option from a dropdown on the OrangeHRM contact sales page by navigating to the form and selecting "Hong Kong" from the country selector.

Starting URL: https://www.orangehrm.com/en/contact-sales

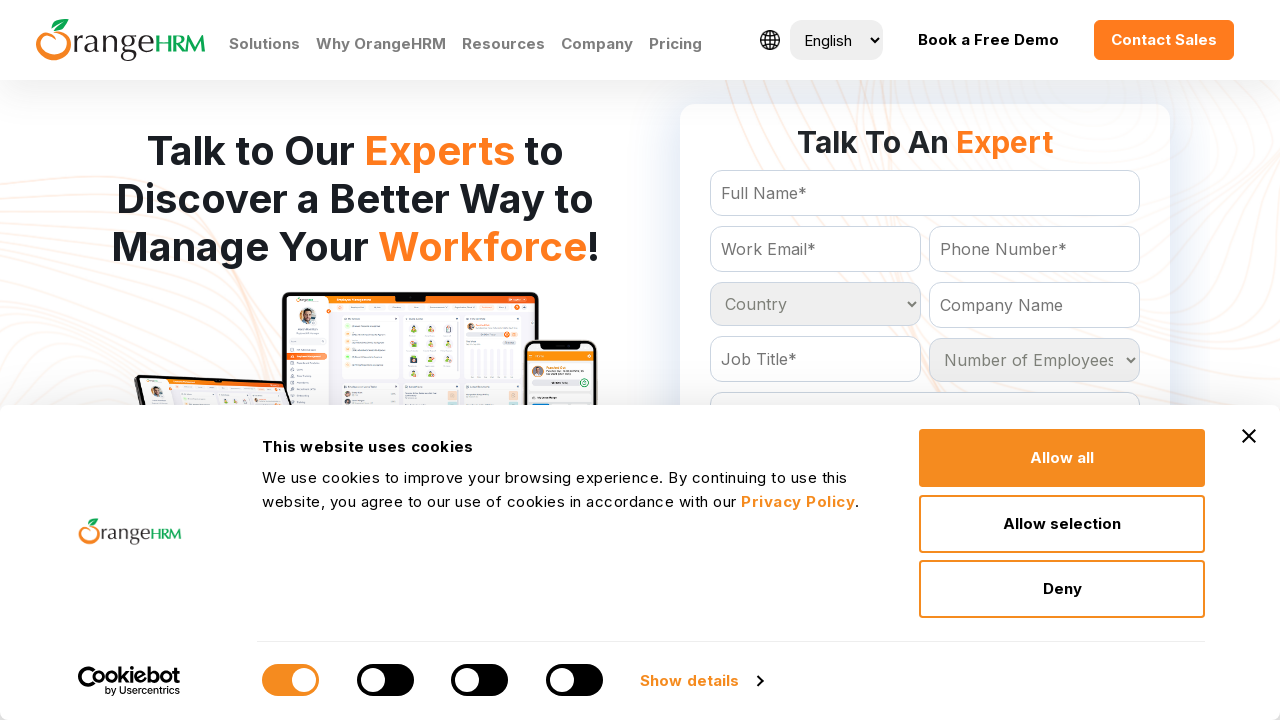

Country dropdown selector became available
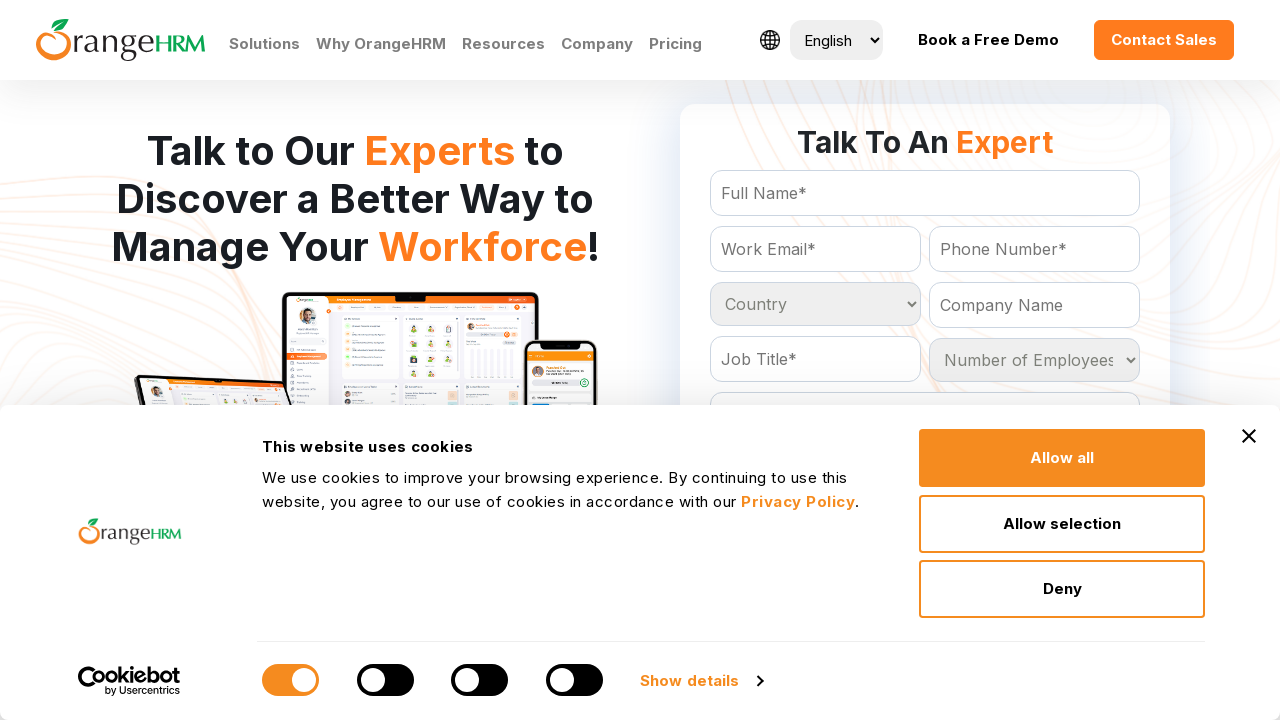

Selected 'Hong Kong' from the country dropdown on #Form_getForm_Country
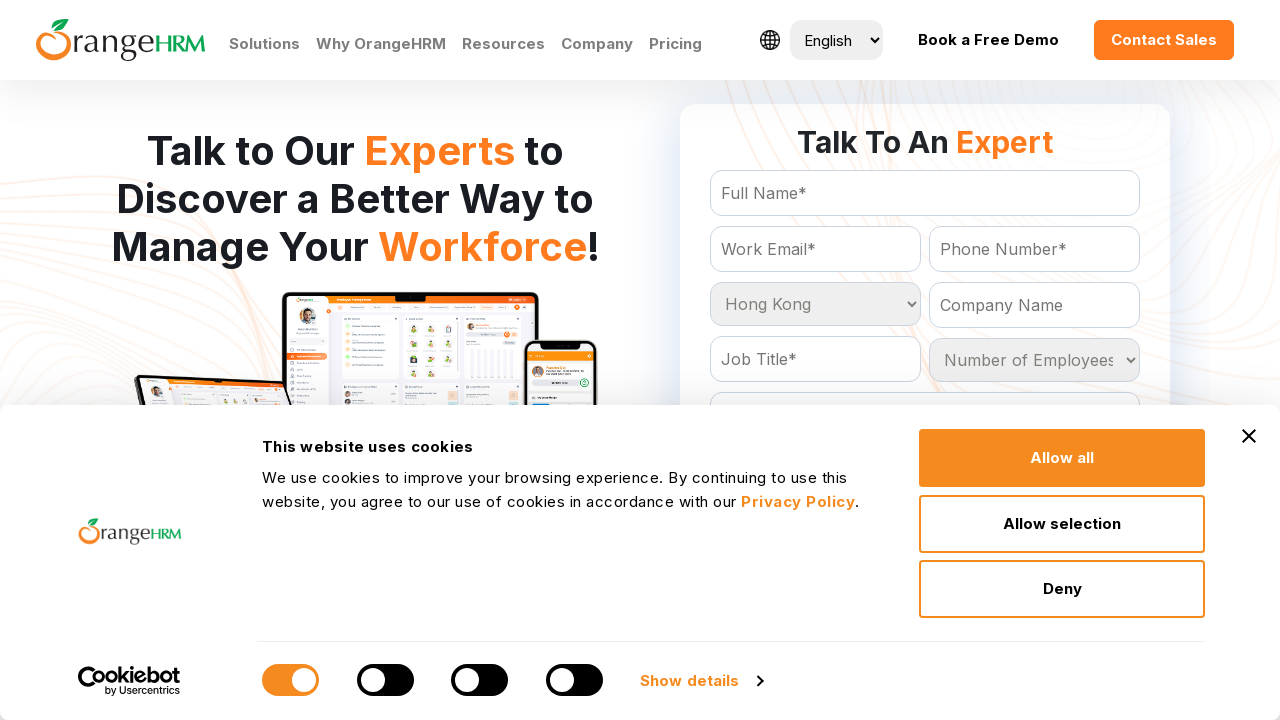

Waited 2 seconds for selection to be applied
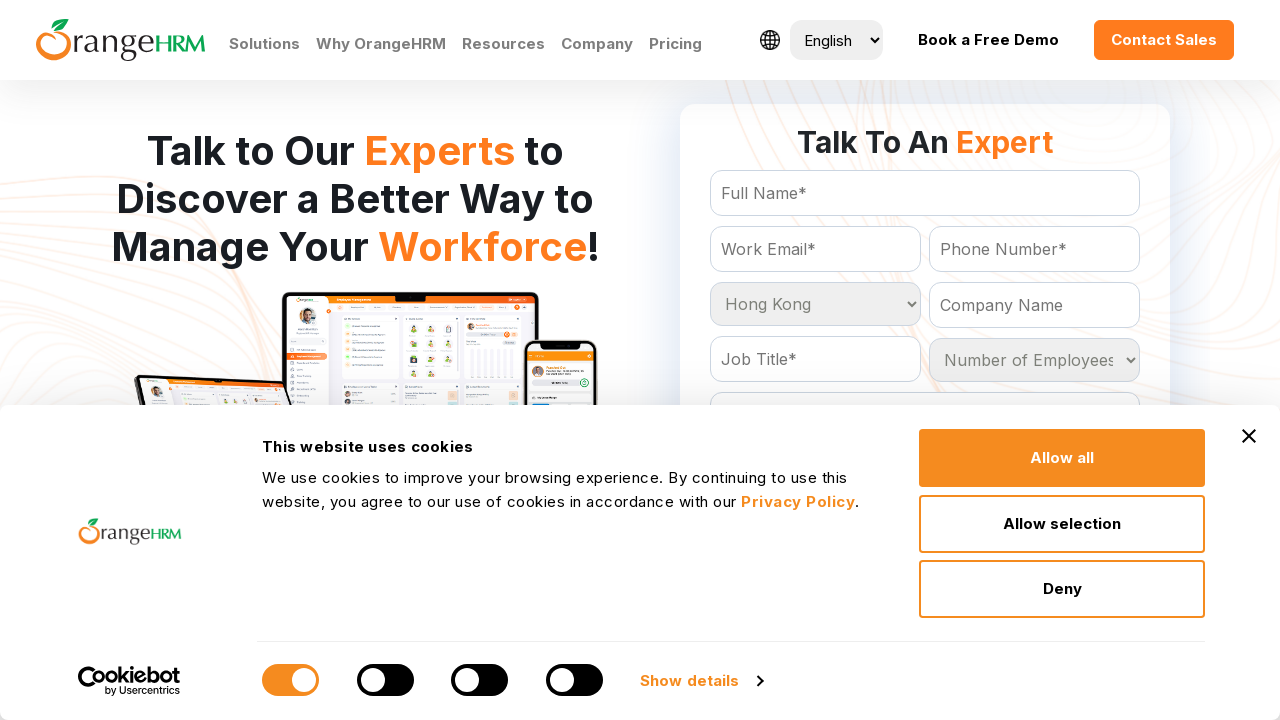

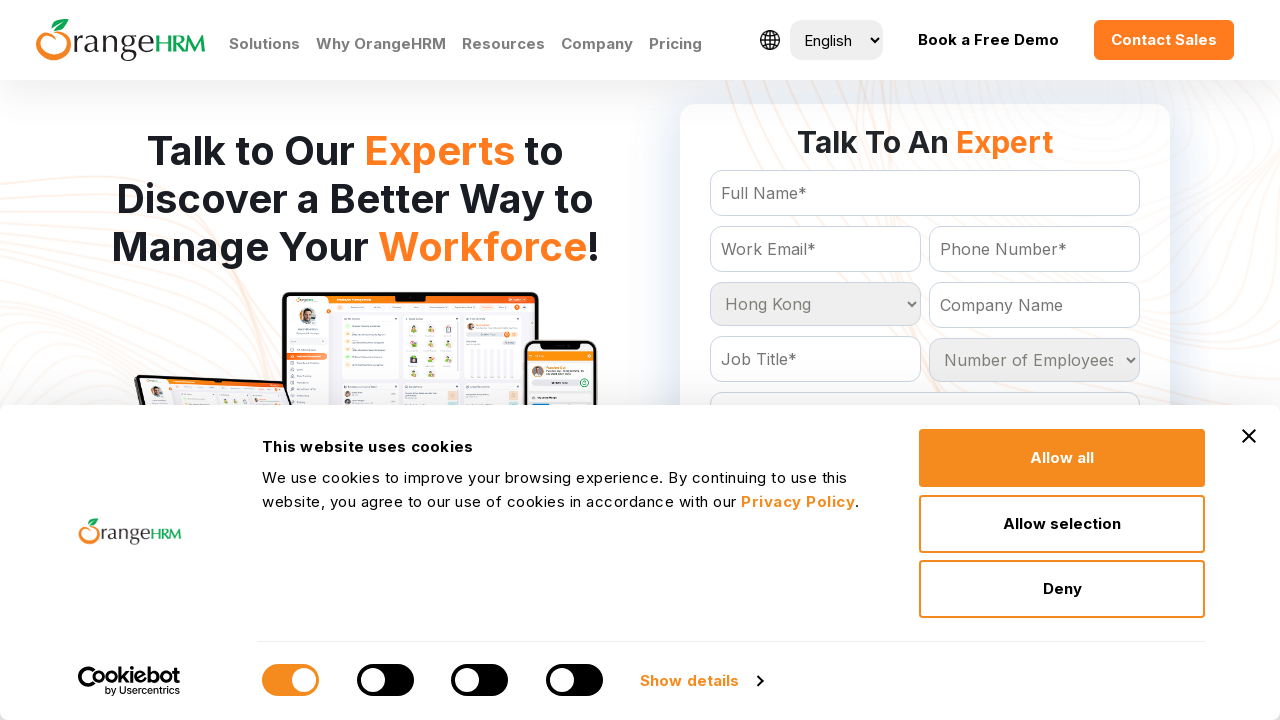